Demonstrates injecting jQuery and jQuery Growl library into a page via JavaScript execution, then displaying growl notification messages in the browser.

Starting URL: http://the-internet.herokuapp.com

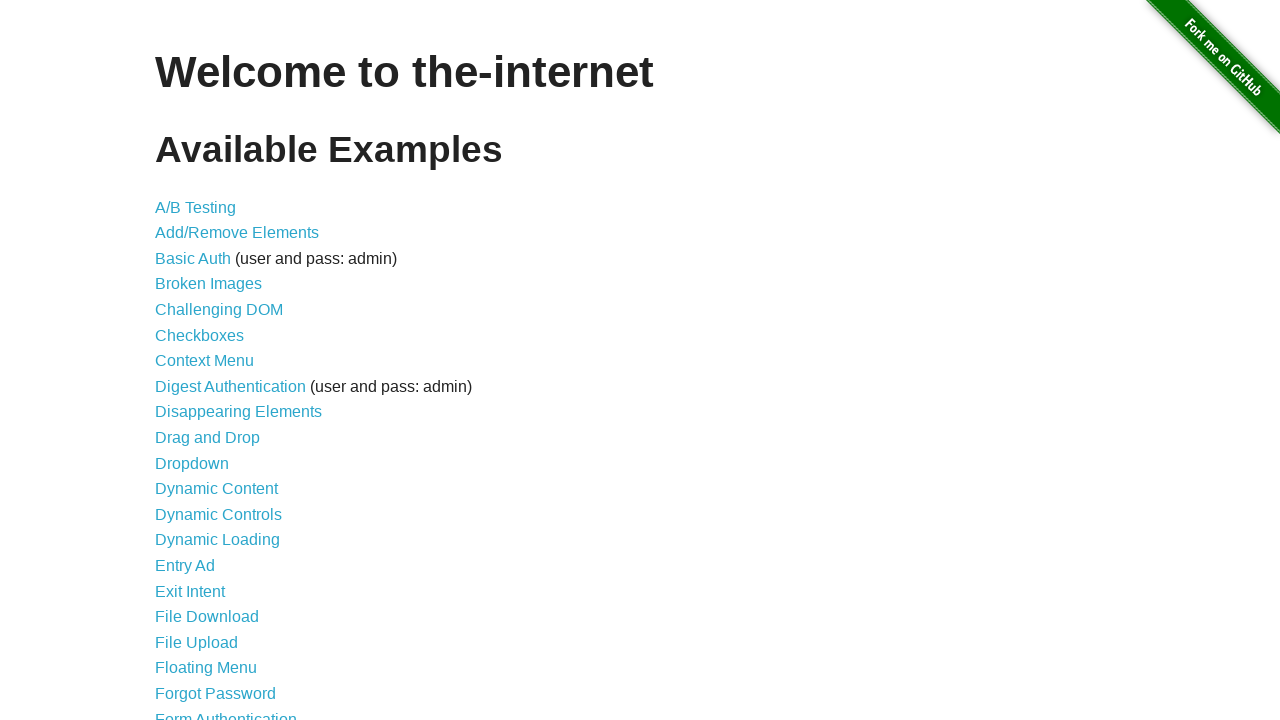

Checked for jQuery and injected it if not present
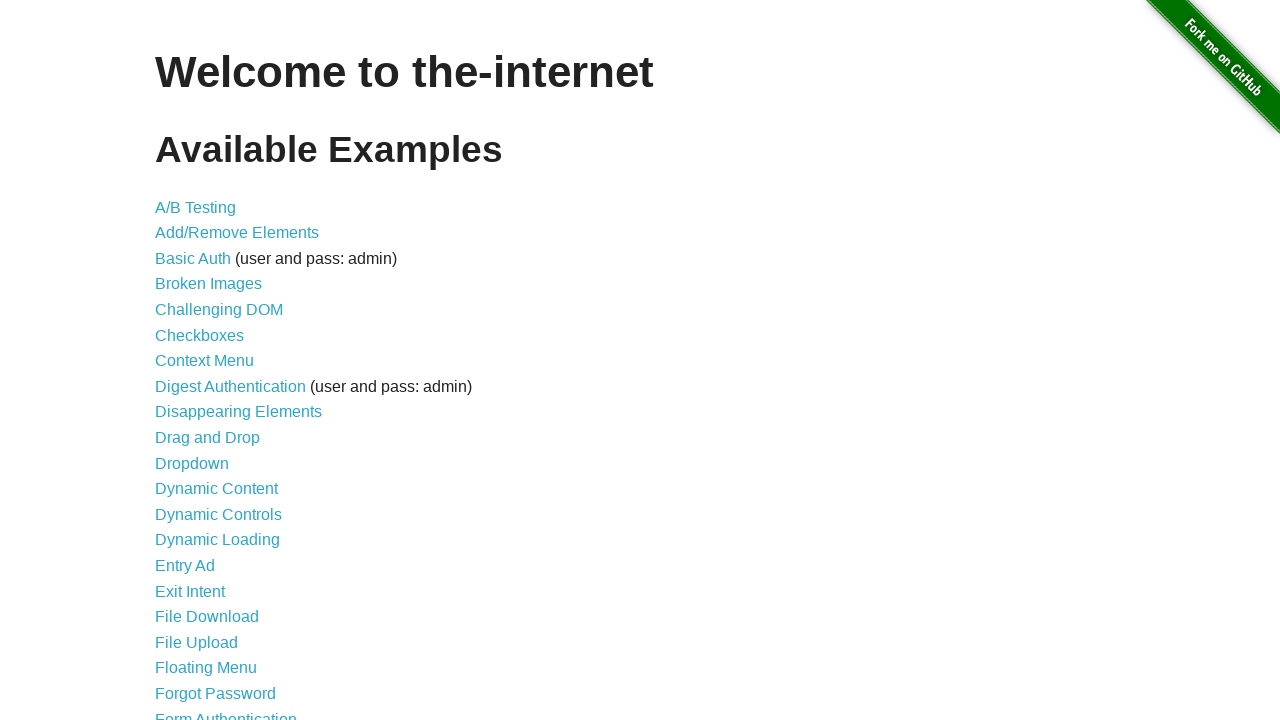

jQuery library loaded and ready
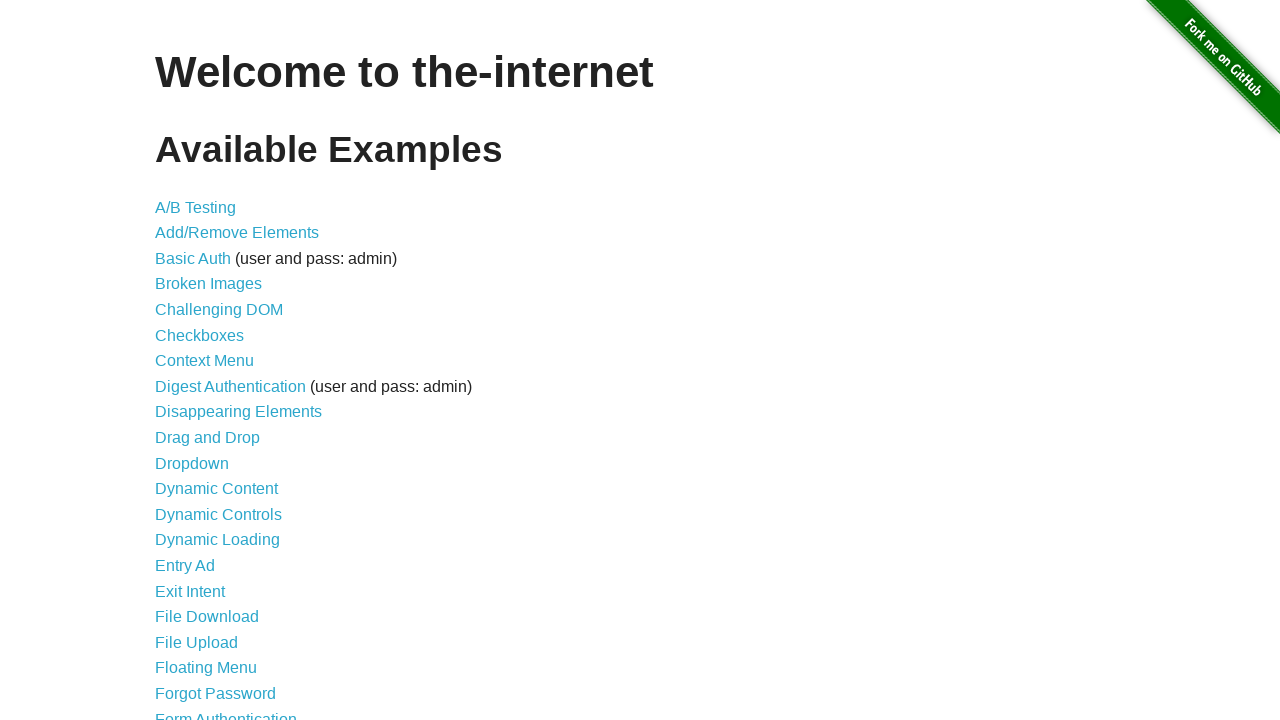

Injected jQuery Growl library via getScript
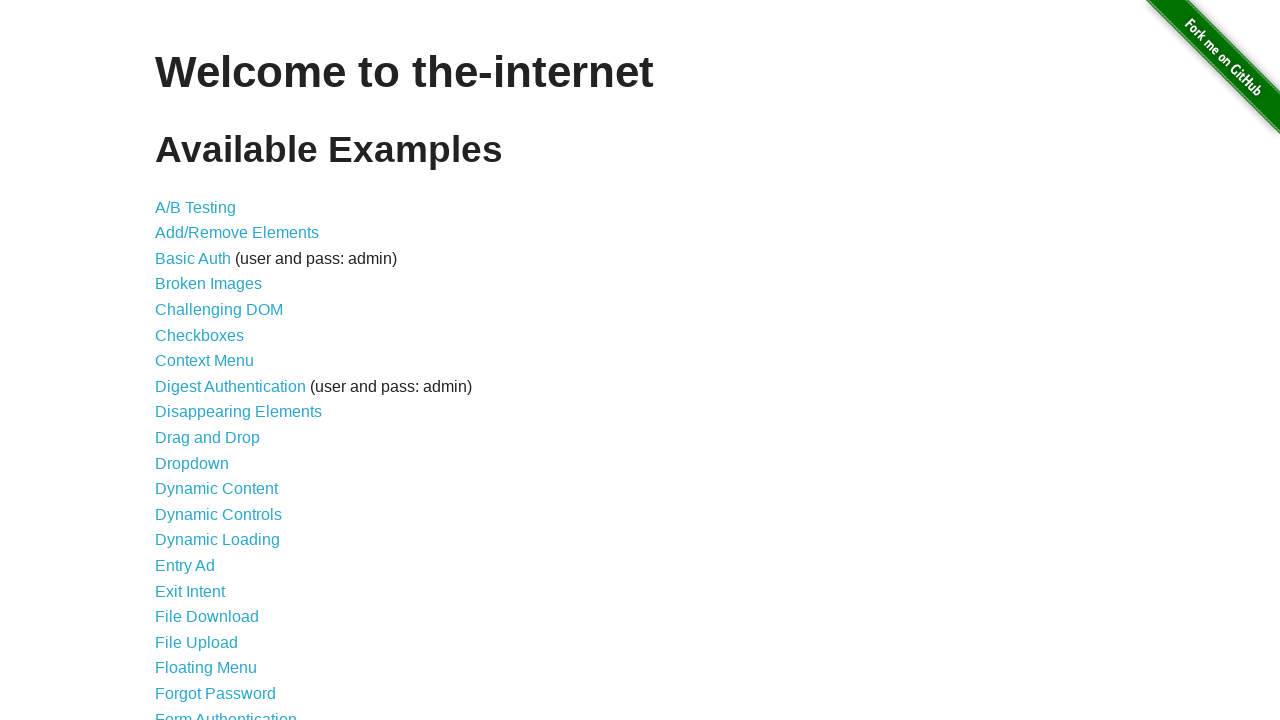

Injected jQuery Growl CSS stylesheet
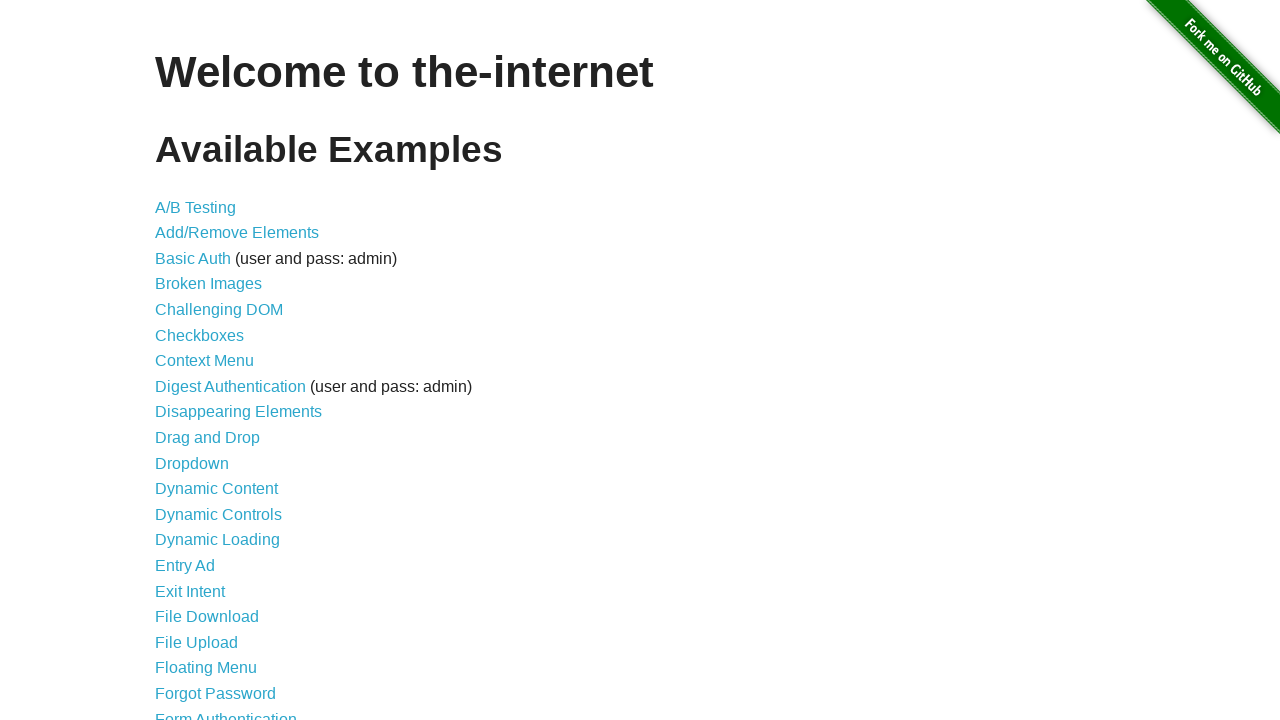

jQuery Growl library loaded and ready
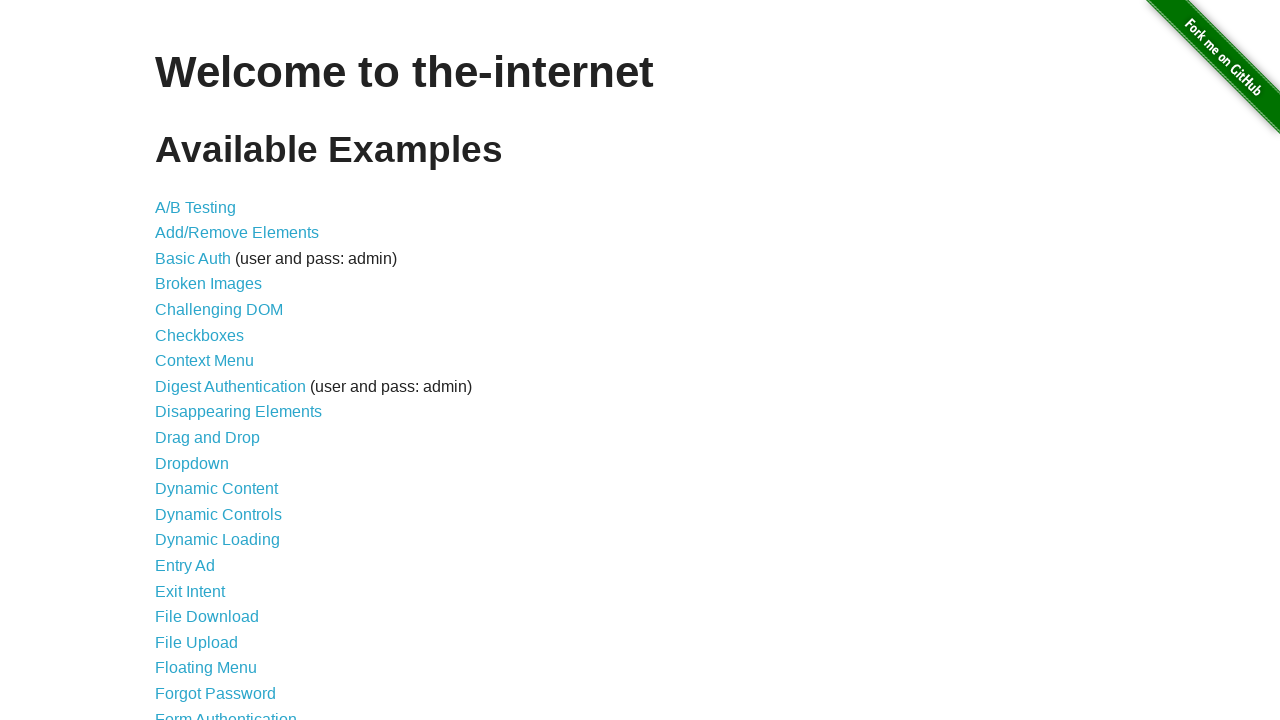

Displayed default growl notification with GET and / message
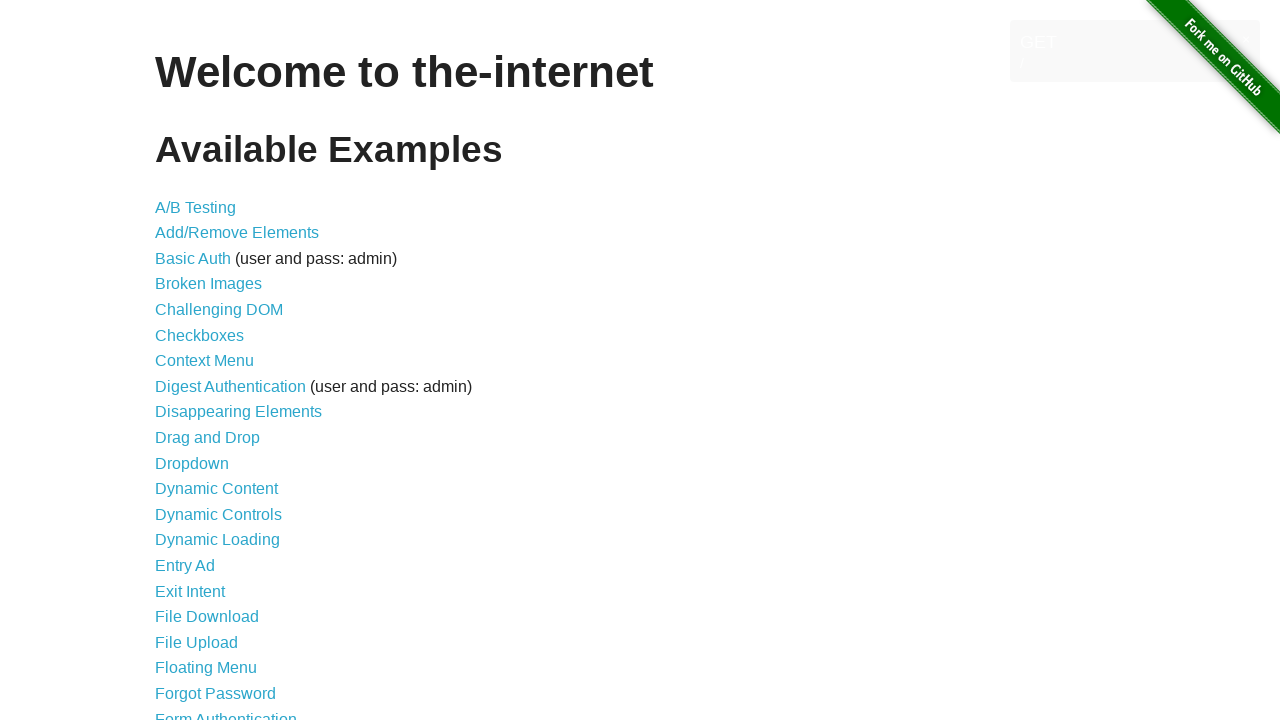

Displayed error growl notification
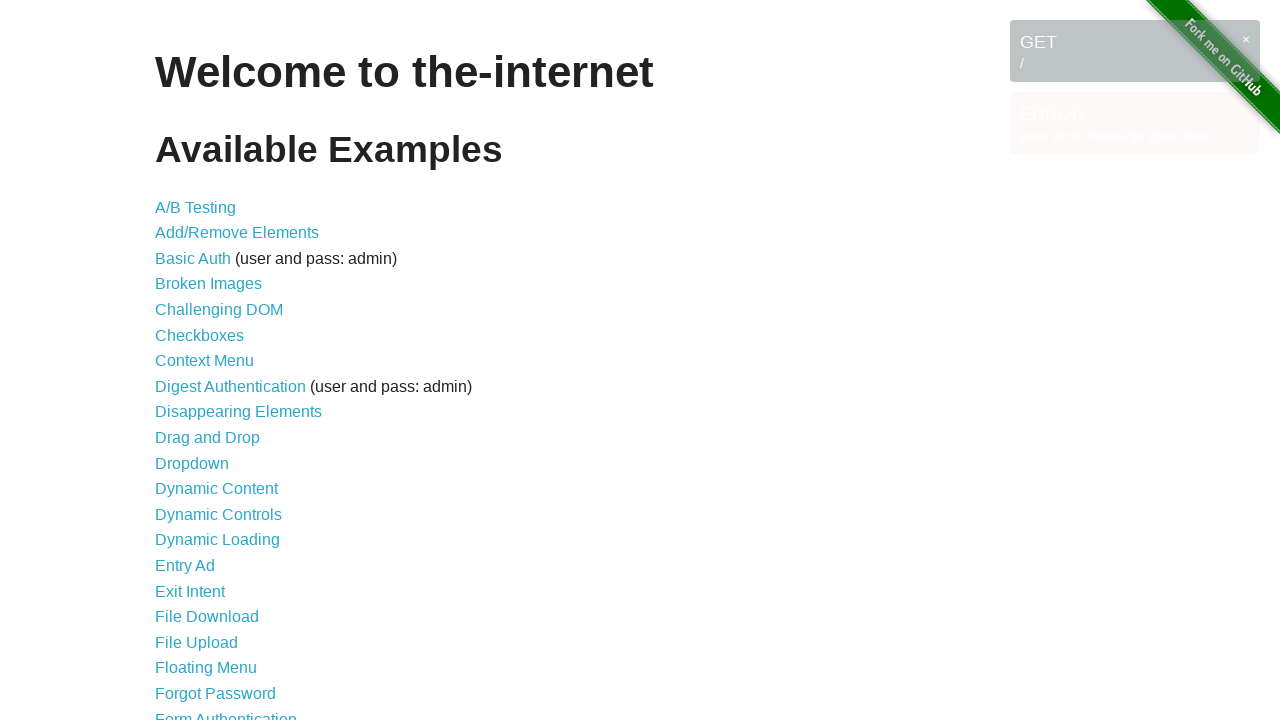

Displayed notice growl notification
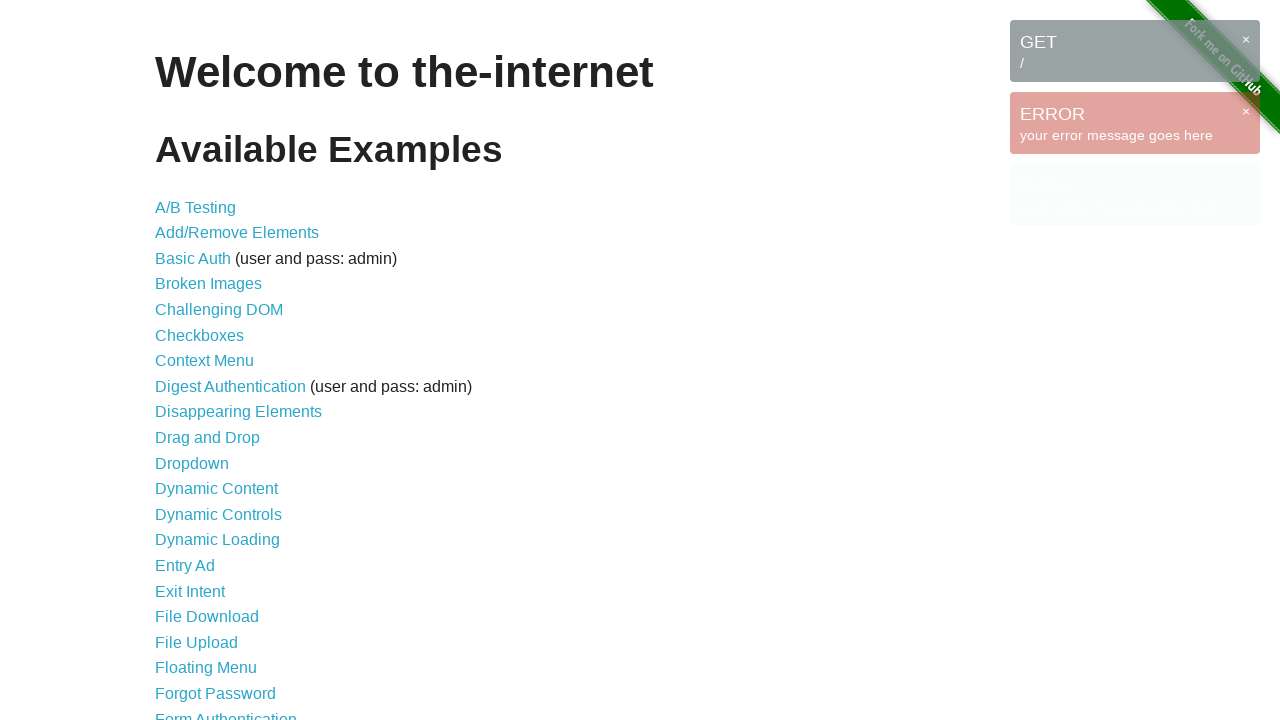

Displayed warning growl notification
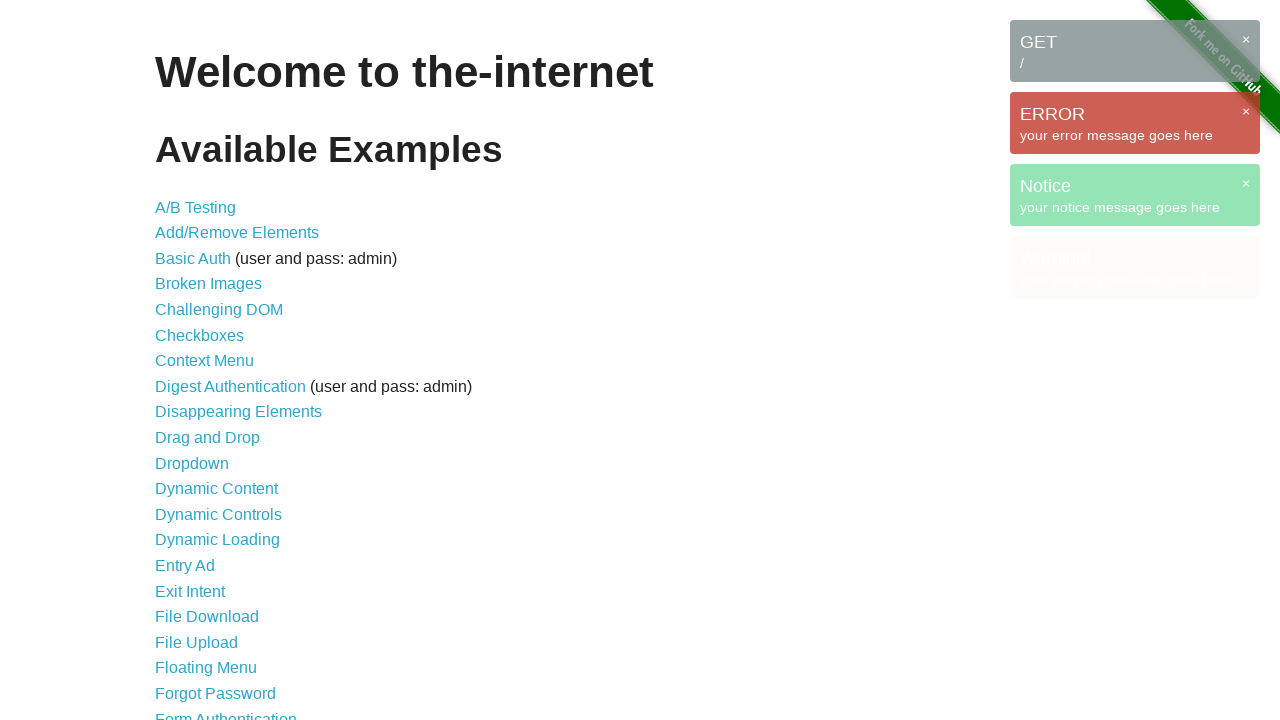

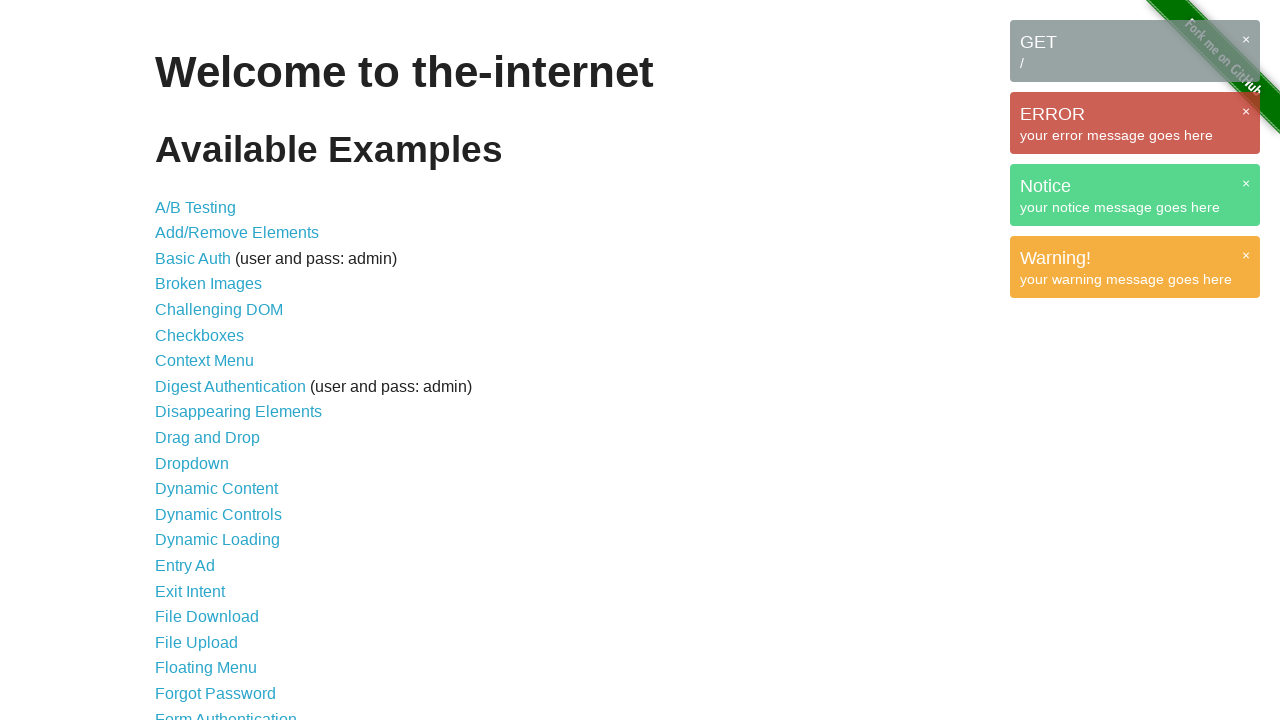